Tests dropdown selection functionality by clicking on a Skills dropdown and selecting the "Unix" option from the available choices.

Starting URL: http://demo.automationtesting.in/Register.html

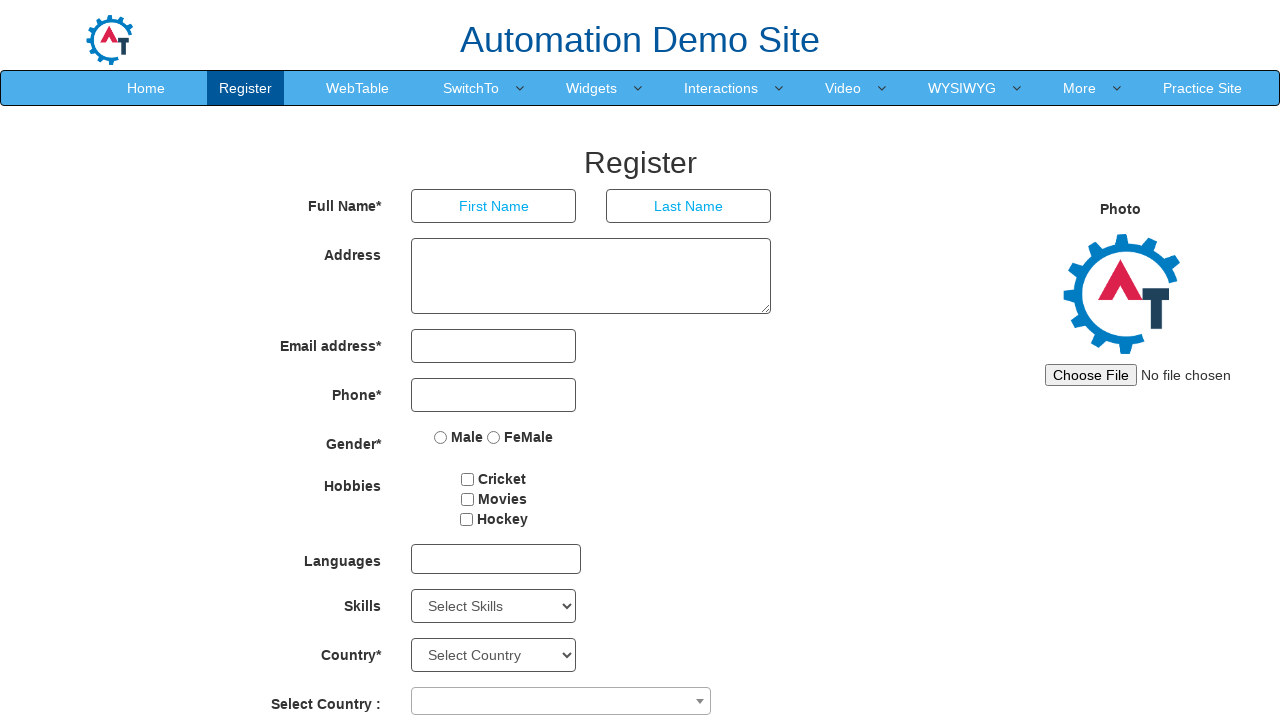

Clicked on the Skills dropdown to open it at (494, 606) on #Skills
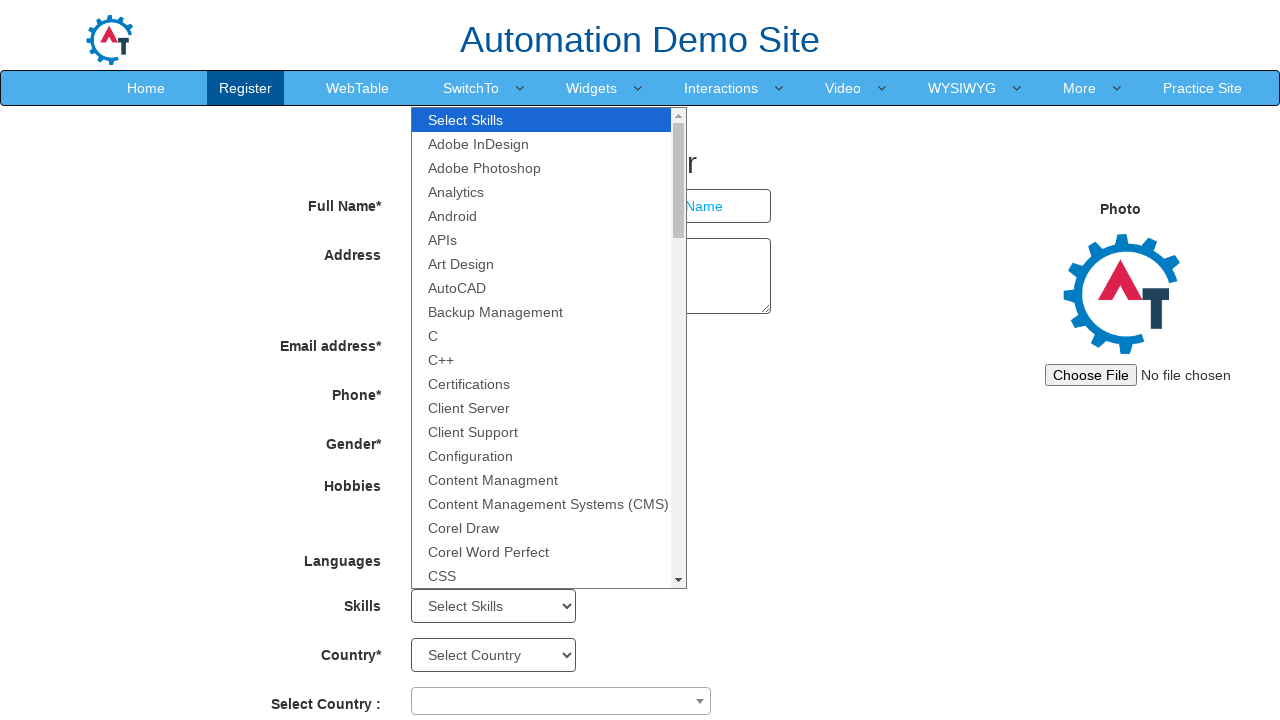

Selected 'Unix' option from the Skills dropdown on #Skills
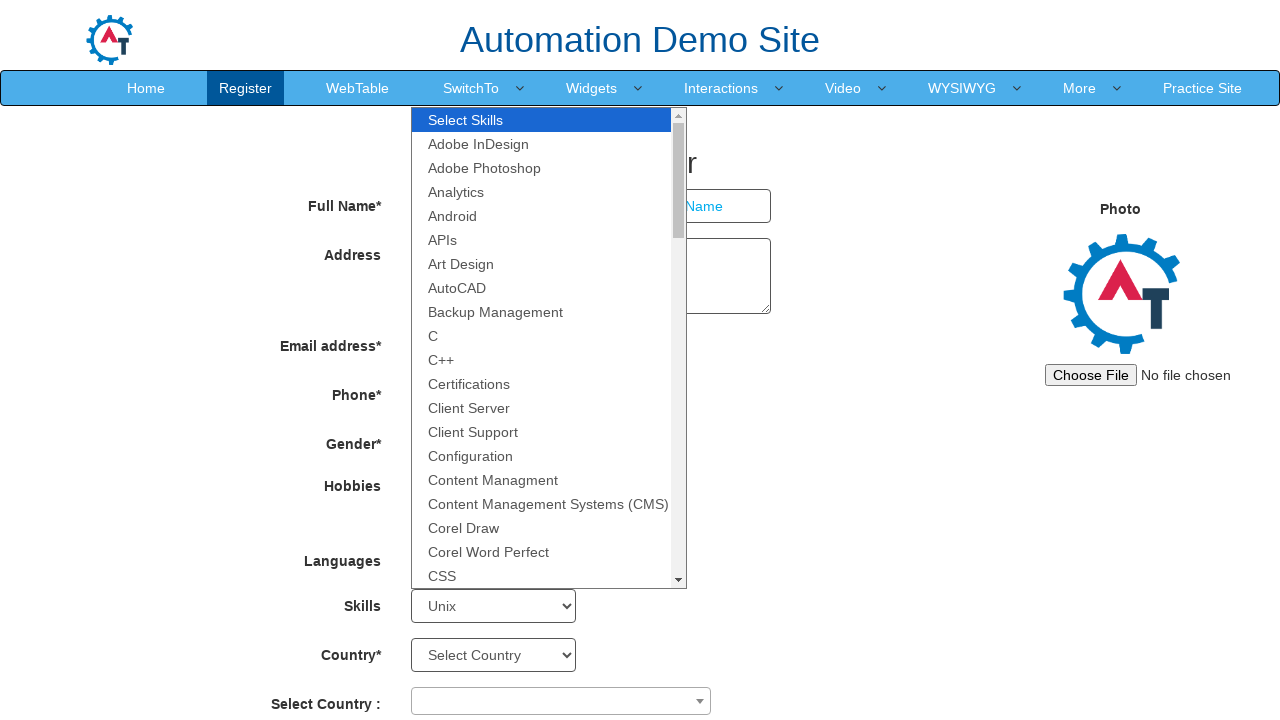

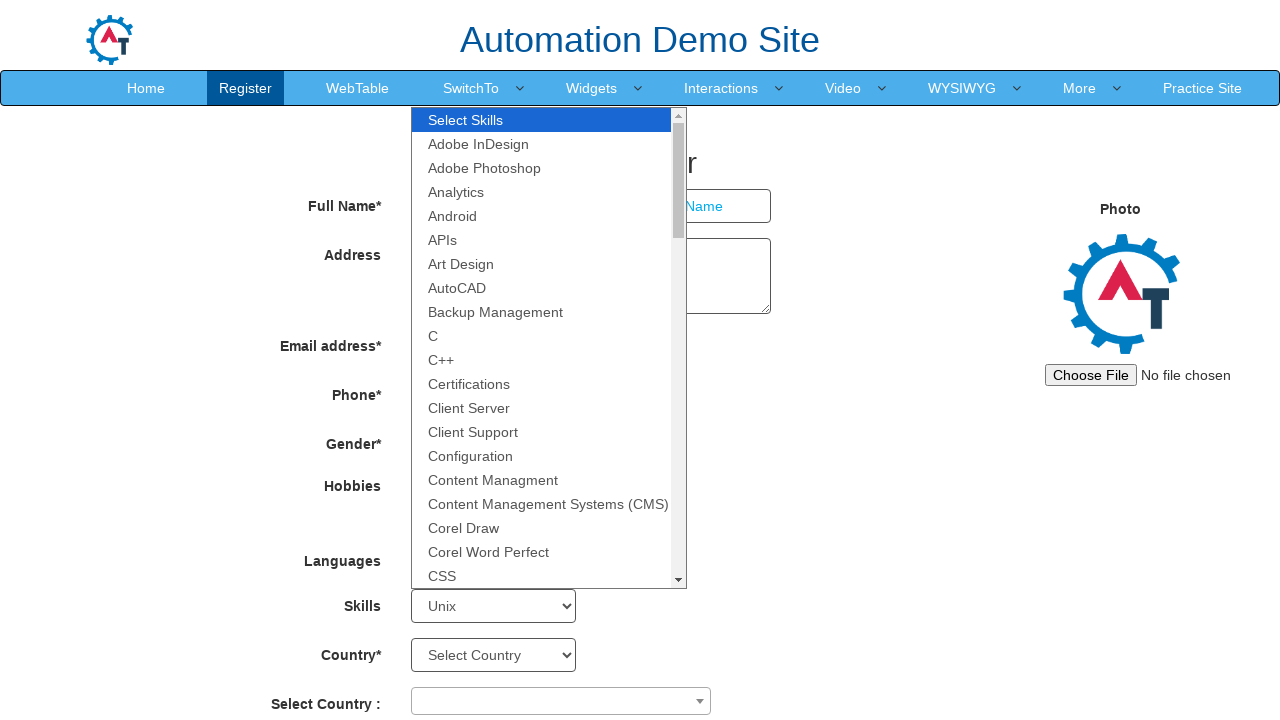